Tests closing an alert popup by clicking a button to trigger the alert and then accepting/closing it

Starting URL: https://practice-automation.com/popups/

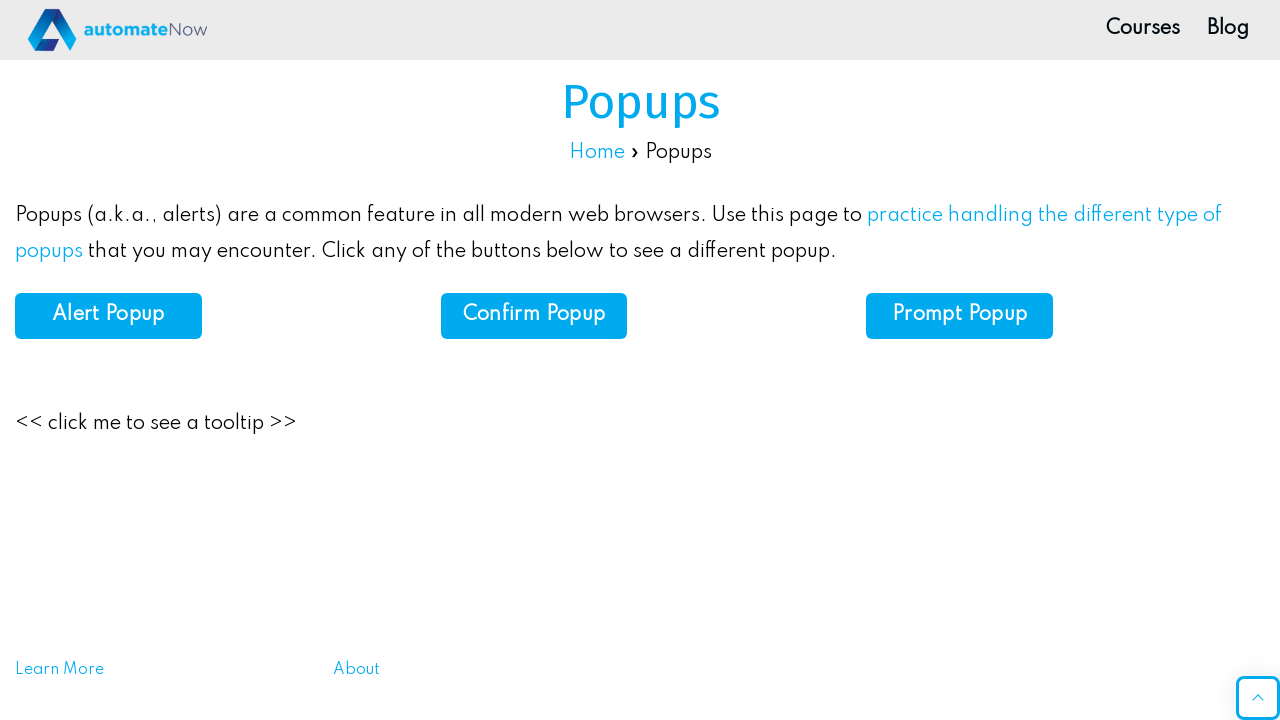

Clicked alert button to trigger popup at (108, 316) on xpath=//*[@id="alert"]
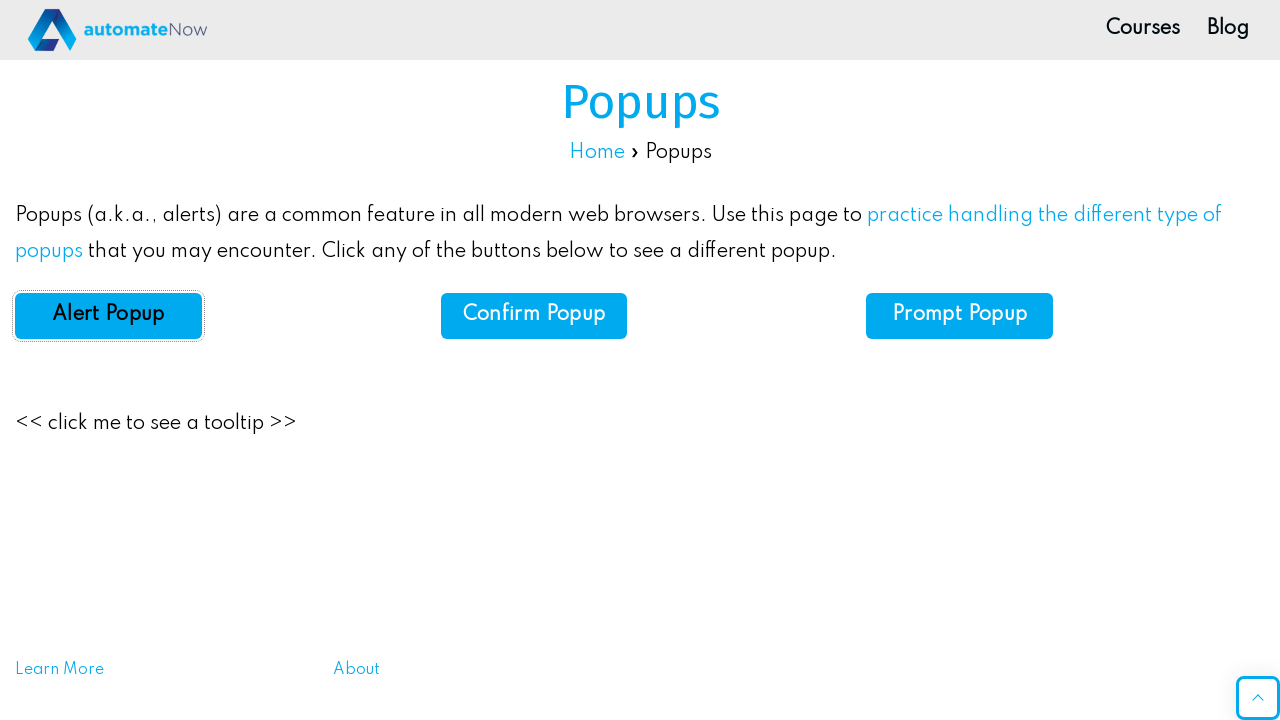

Set up dialog handler to accept alerts
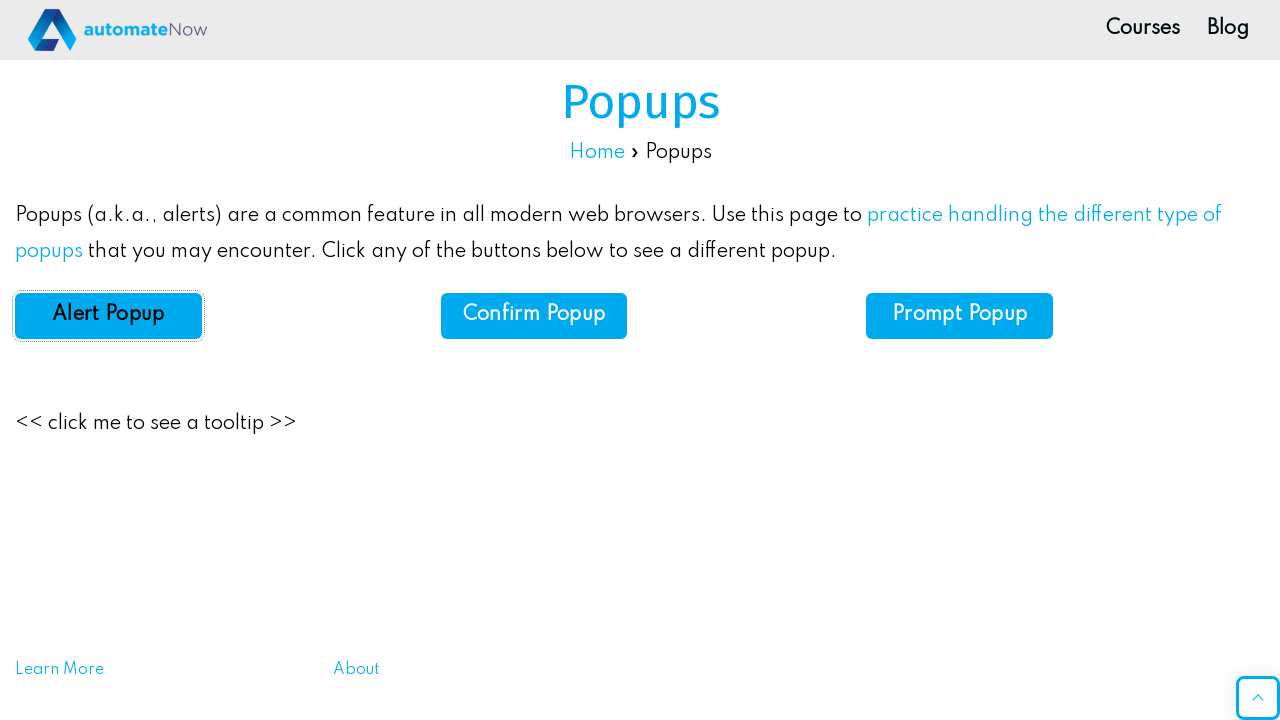

Waited for alert to be processed
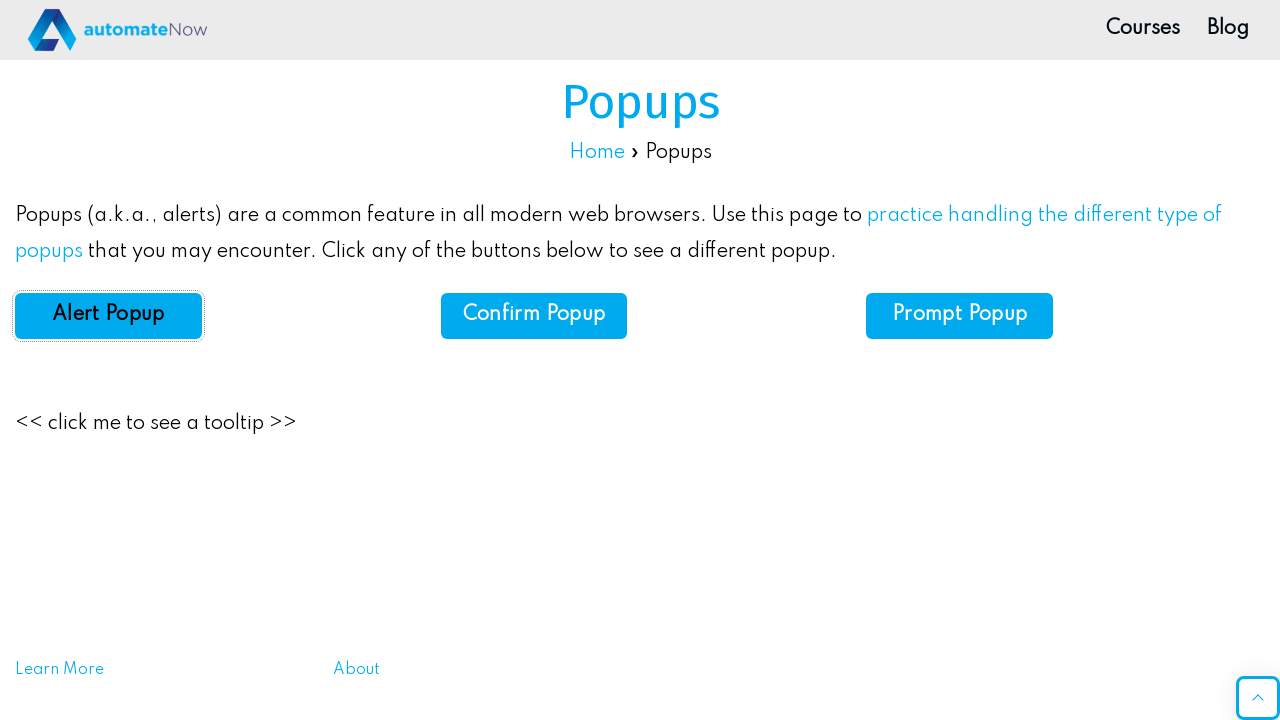

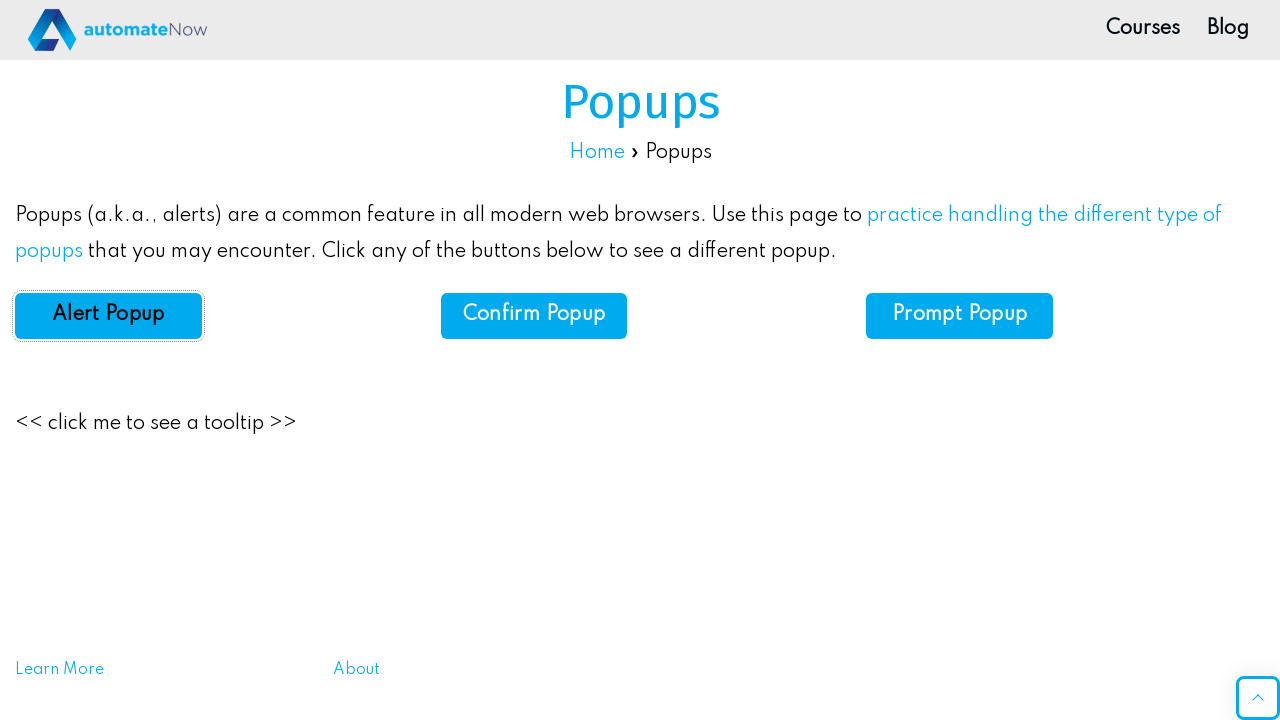